Tests clicking a blue button that has btn-primary class using XPath contains selector

Starting URL: http://uitestingplayground.com/classattr

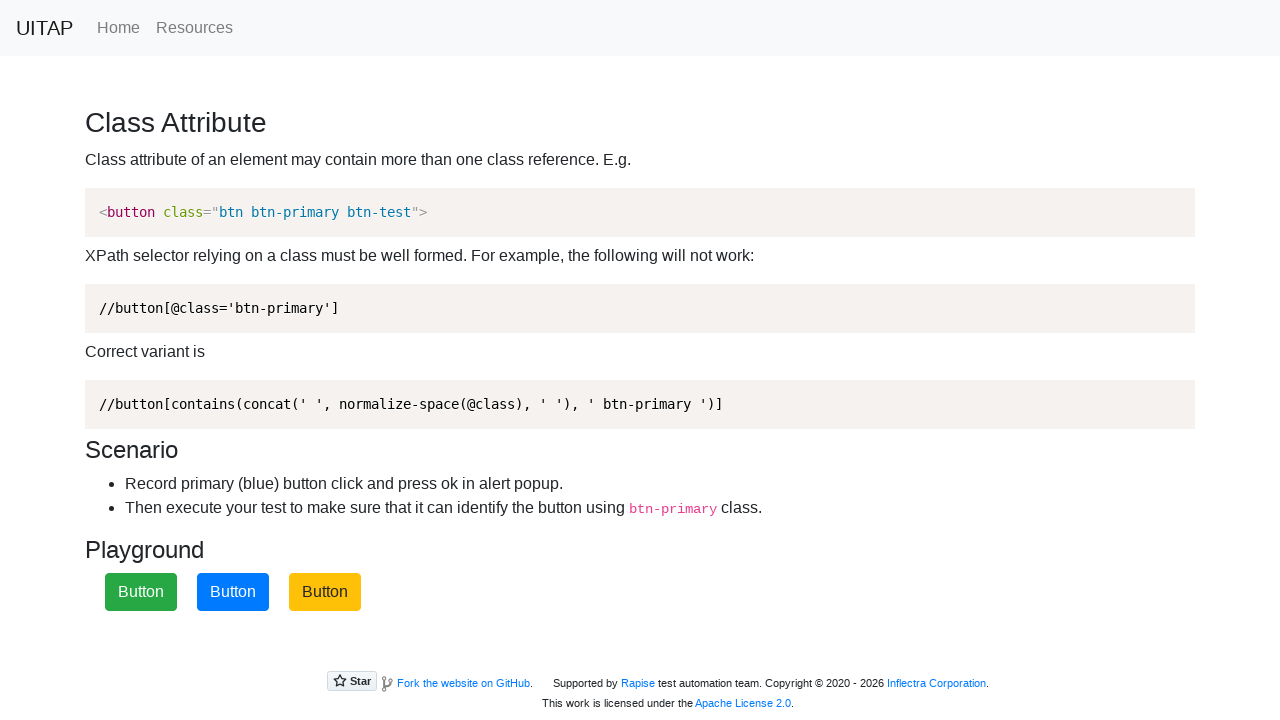

Located blue button with btn-primary class using XPath contains selector
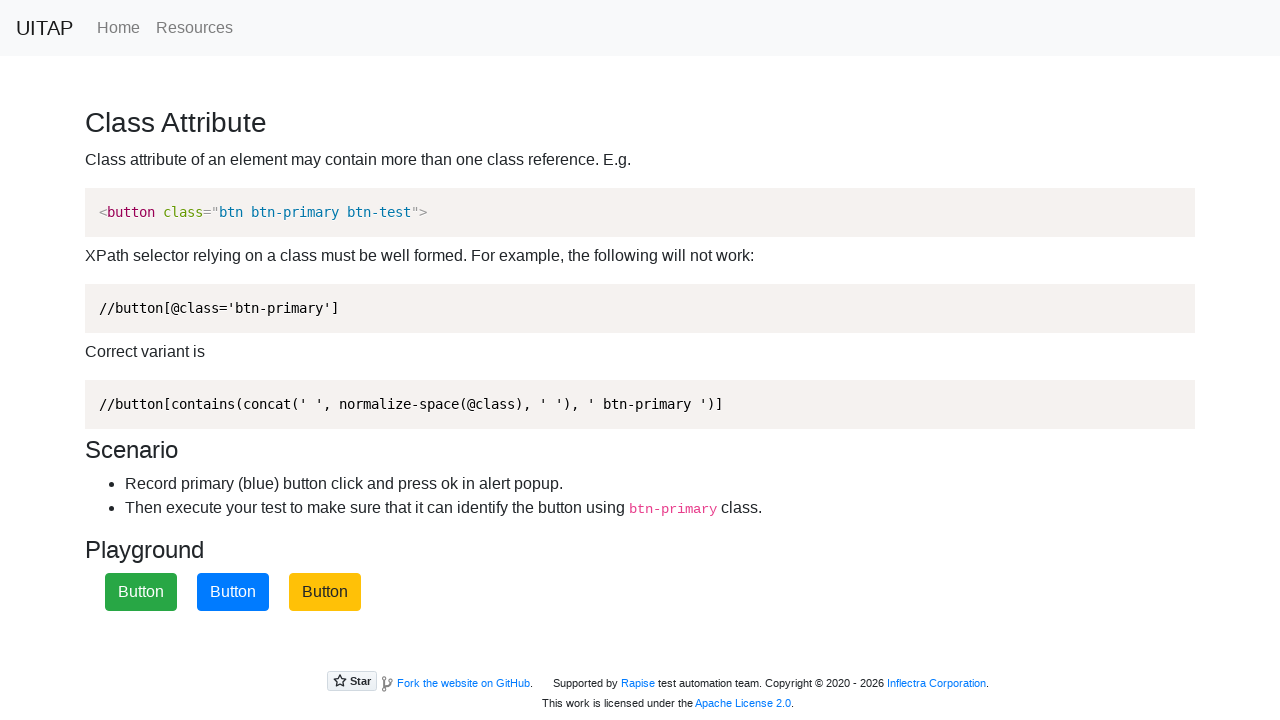

Pressed Enter key on the blue button on xpath=//button[contains(@class, "btn-primary")]
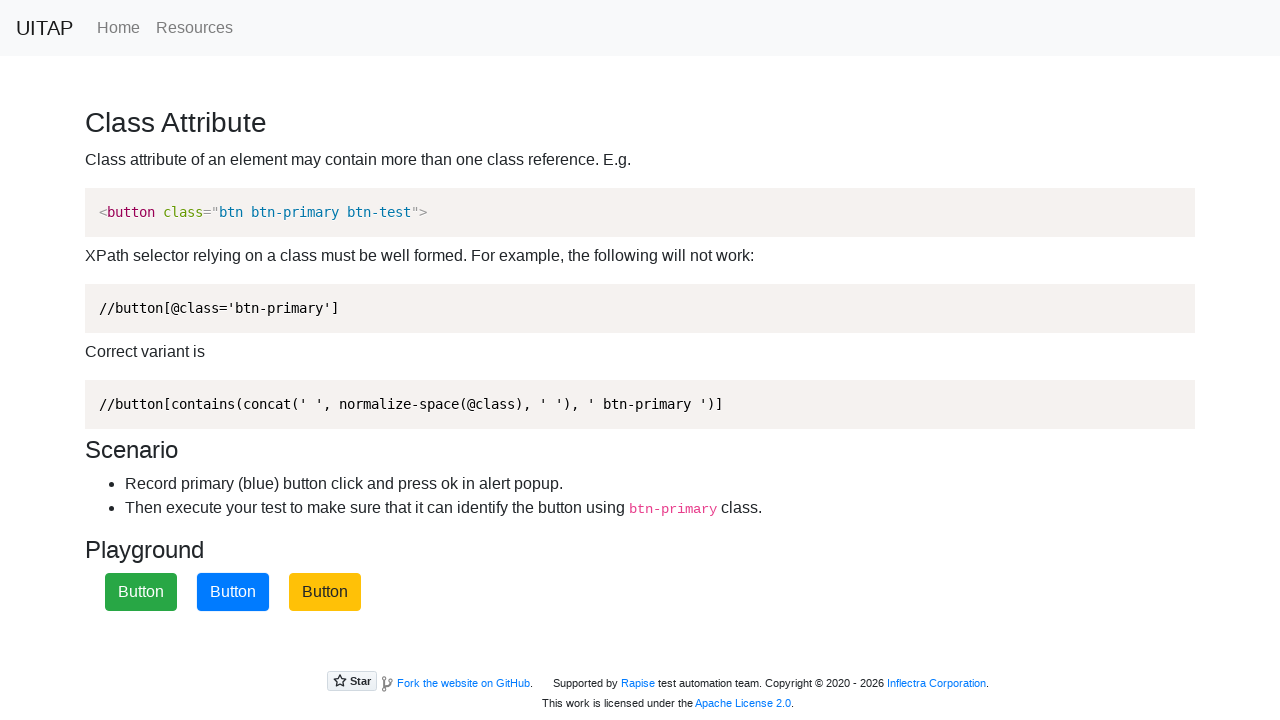

Set up dialog handler to accept alerts
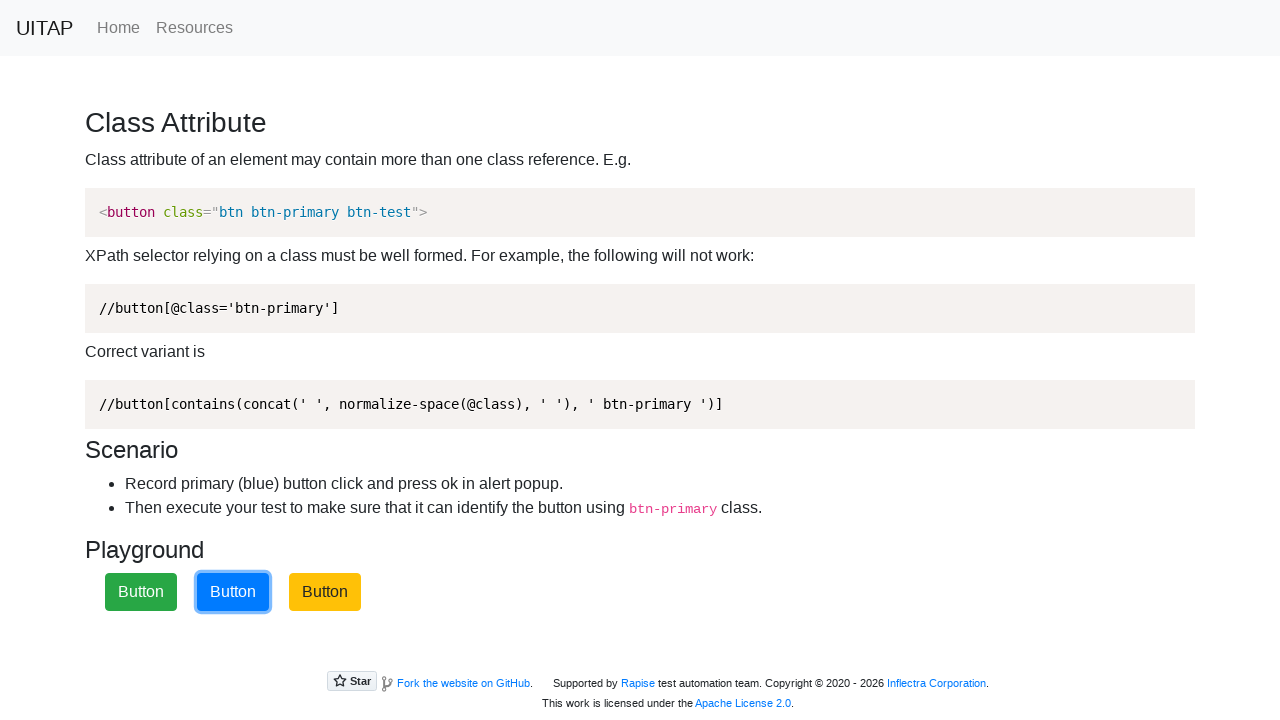

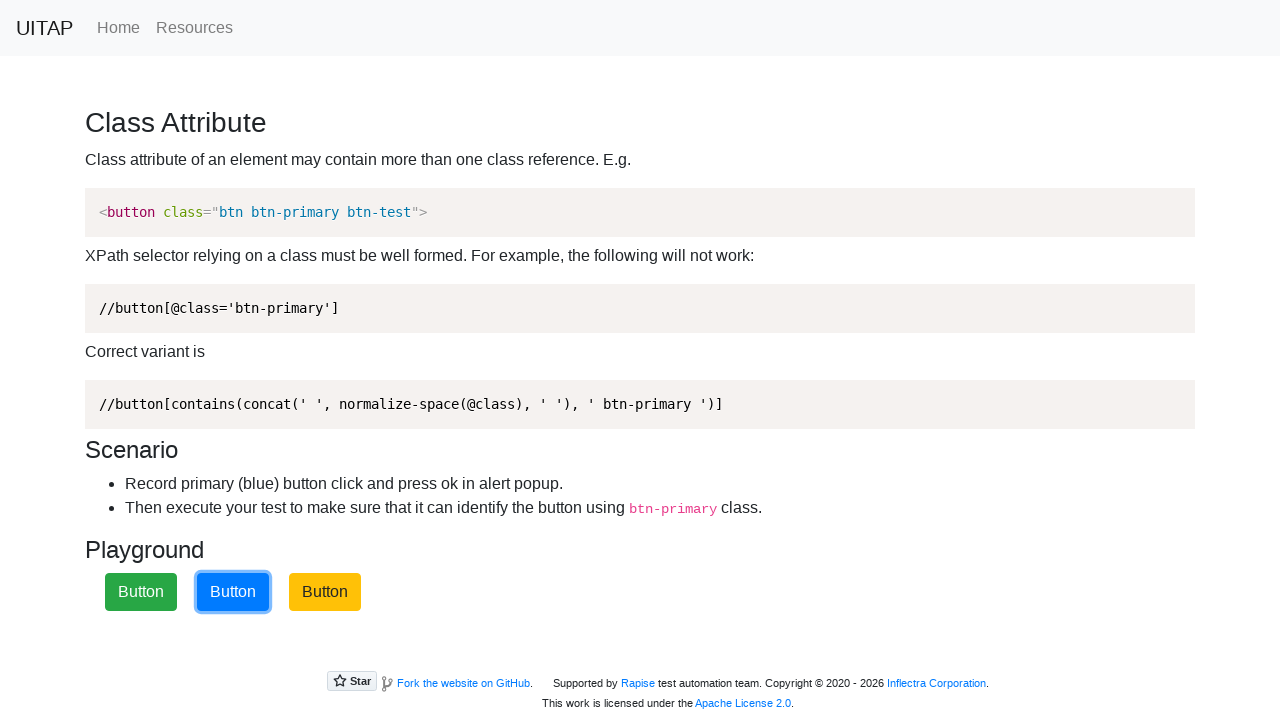